Tests menu hover interactions by hovering over a main menu item, then hovering over and clicking a submenu item to verify dropdown menu functionality.

Starting URL: https://demoqa.com/menu/

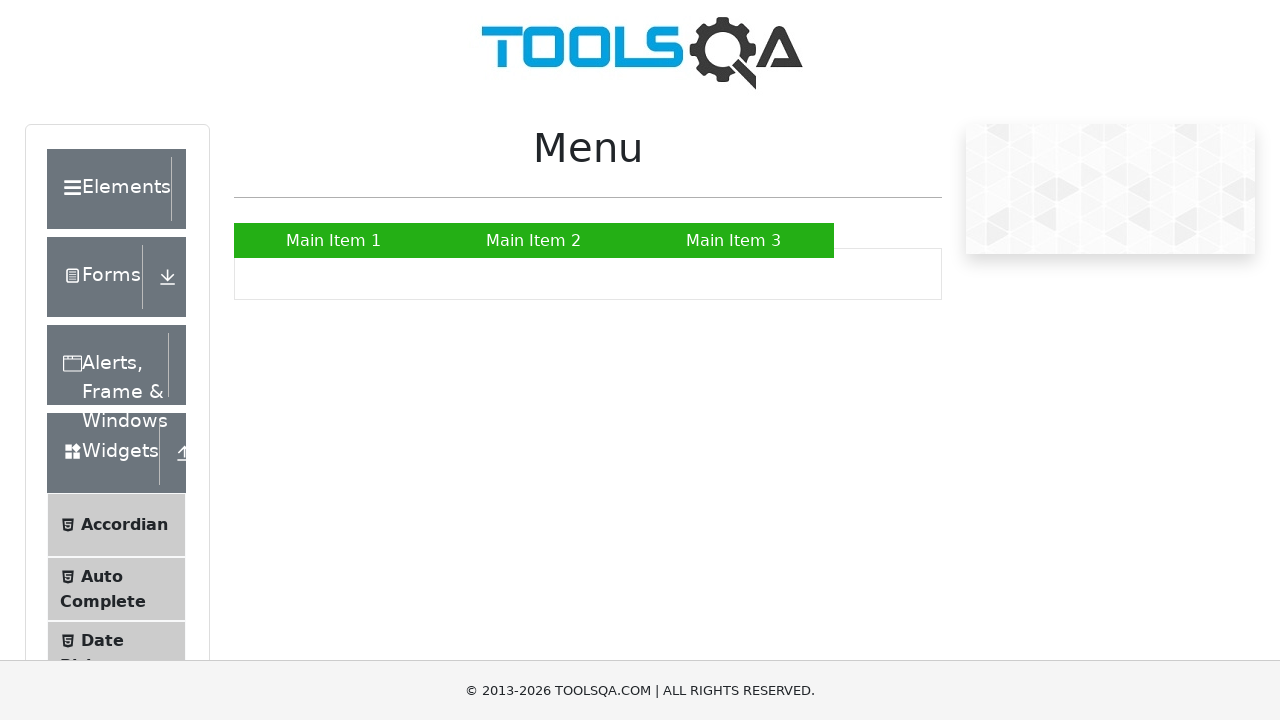

Located main menu item 'Main Item 2'
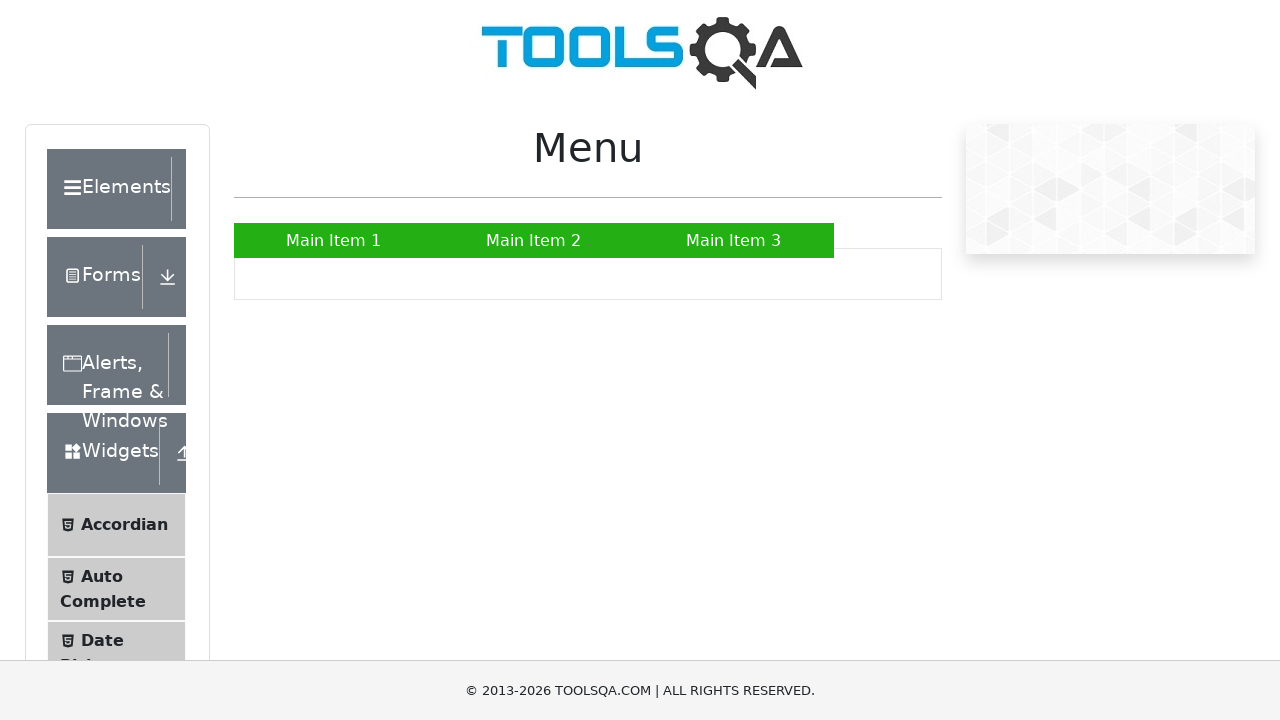

Hovered over main menu item to reveal submenu at (534, 240) on xpath=//a[text()='Main Item 2']
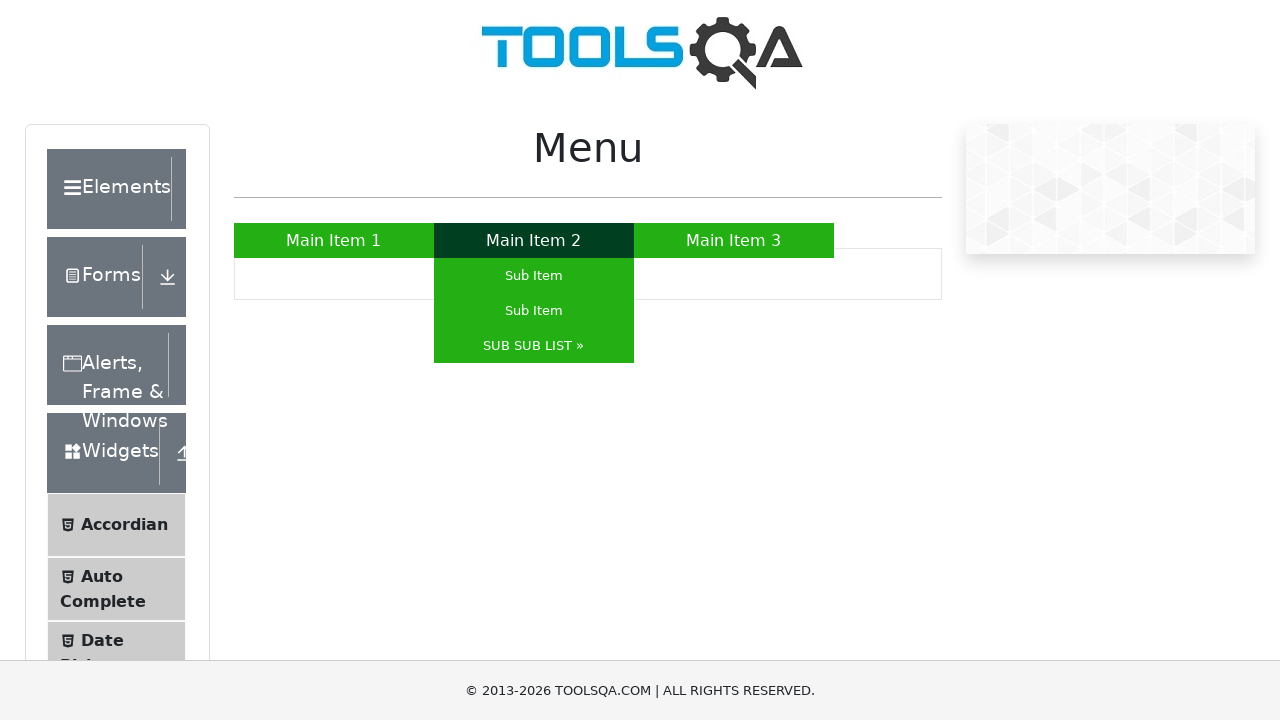

Located submenu item 'SUB SUB LIST'
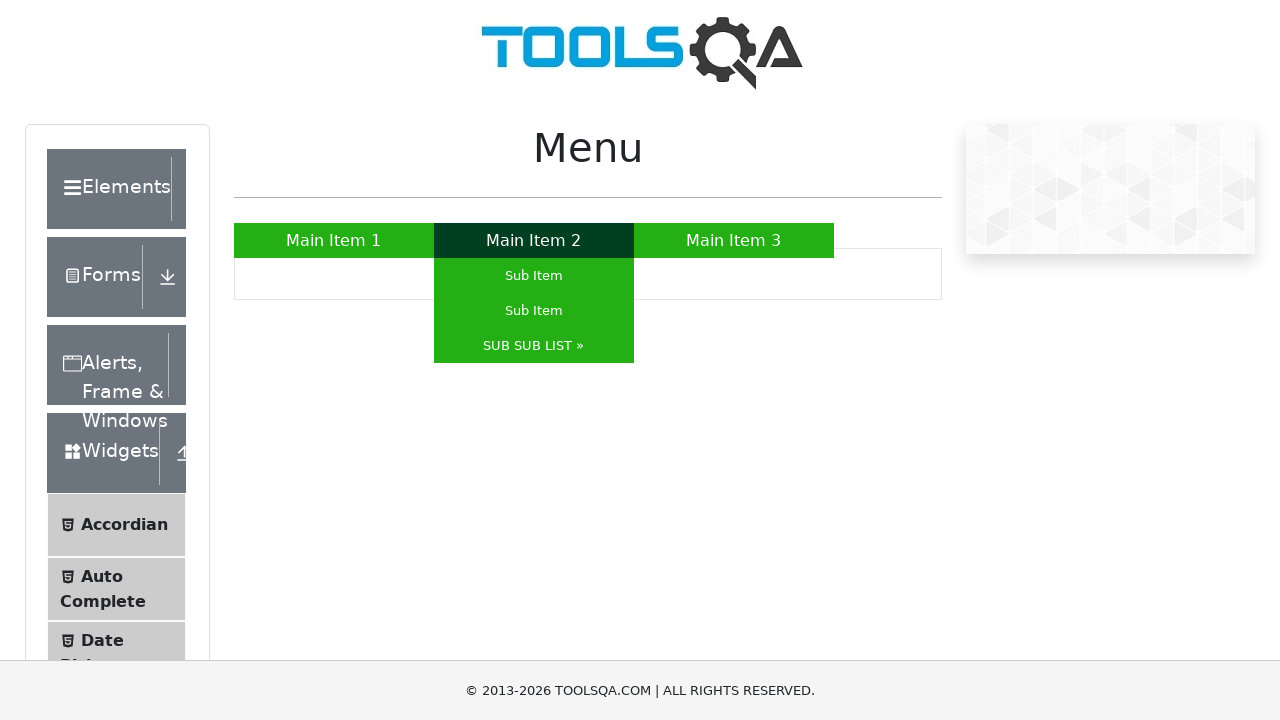

Hovered over submenu item at (534, 346) on xpath=//a[contains(text(),'SUB SUB LIST')]
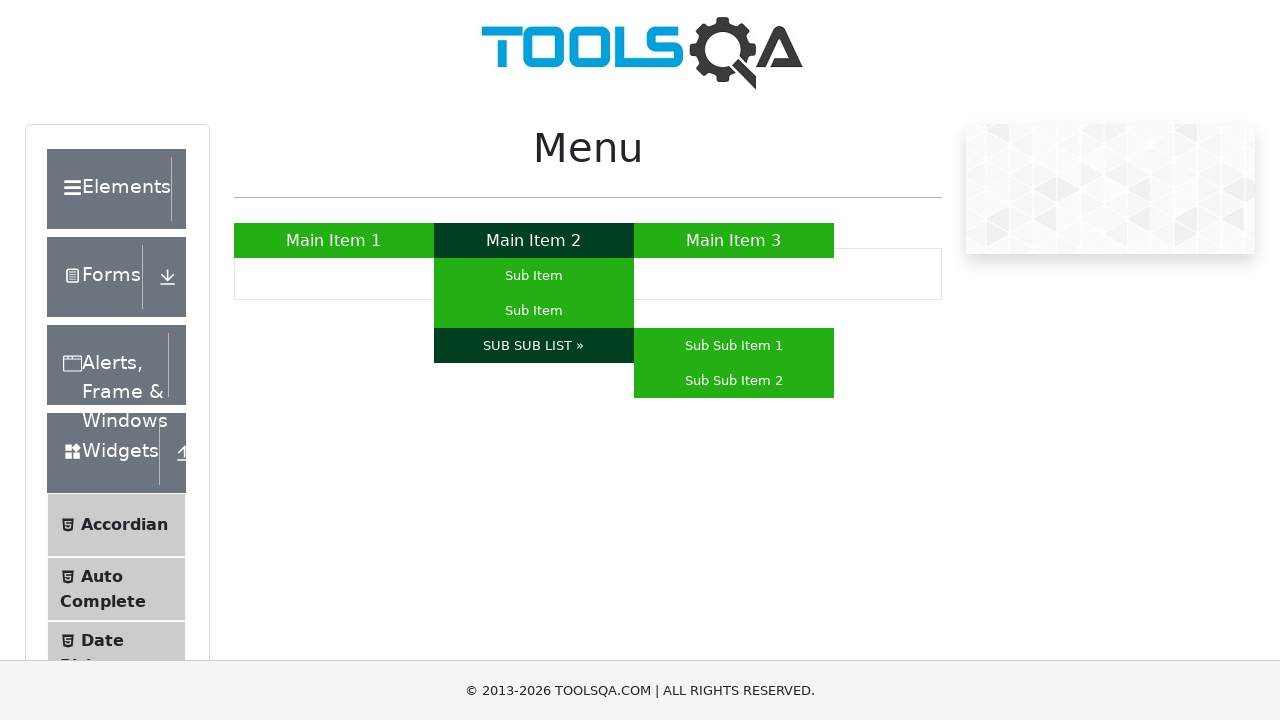

Clicked submenu item 'SUB SUB LIST' at (534, 346) on xpath=//a[contains(text(),'SUB SUB LIST')]
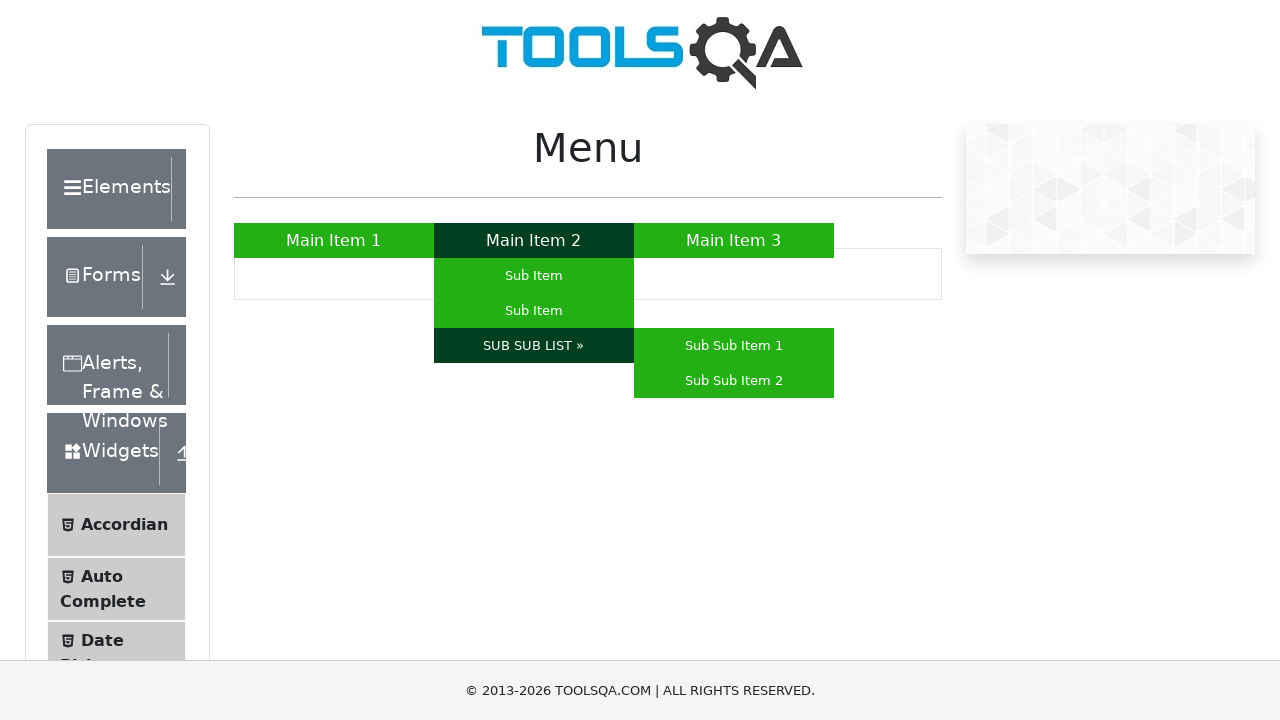

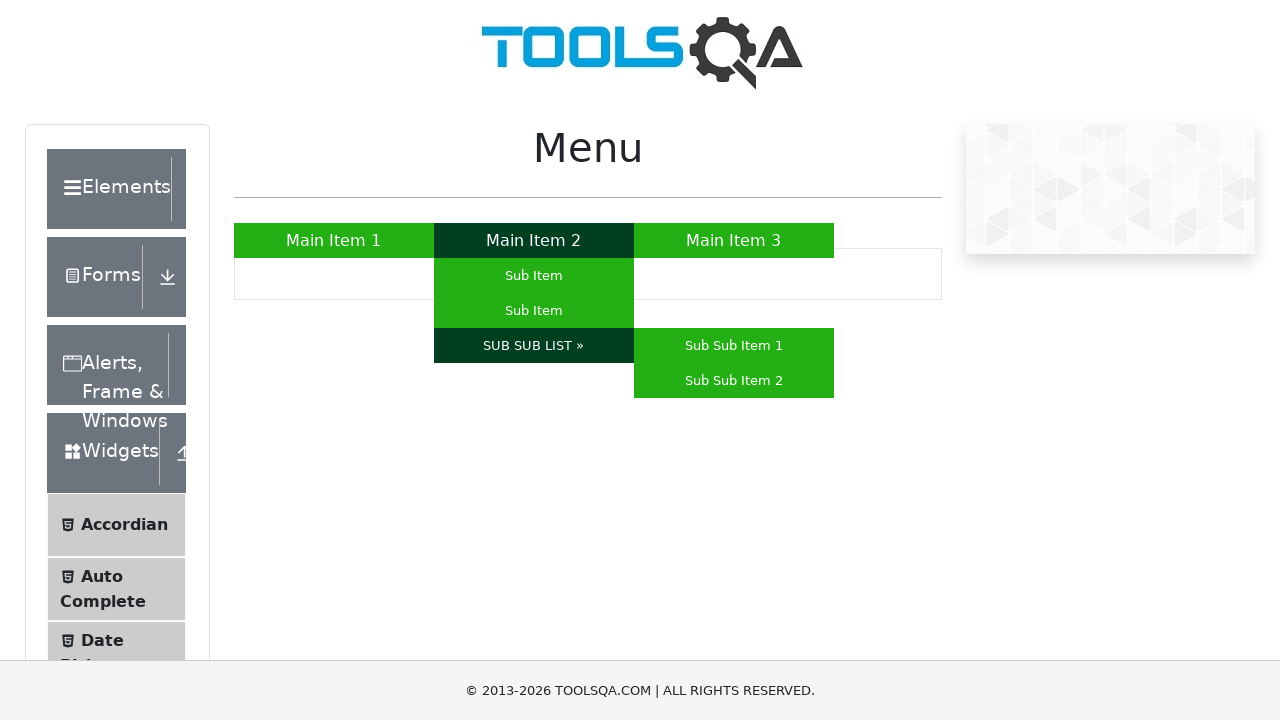